Navigates to OrangeHRM demo site and verifies the home page title is correct

Starting URL: https://opensource-demo.orangehrmlive.com

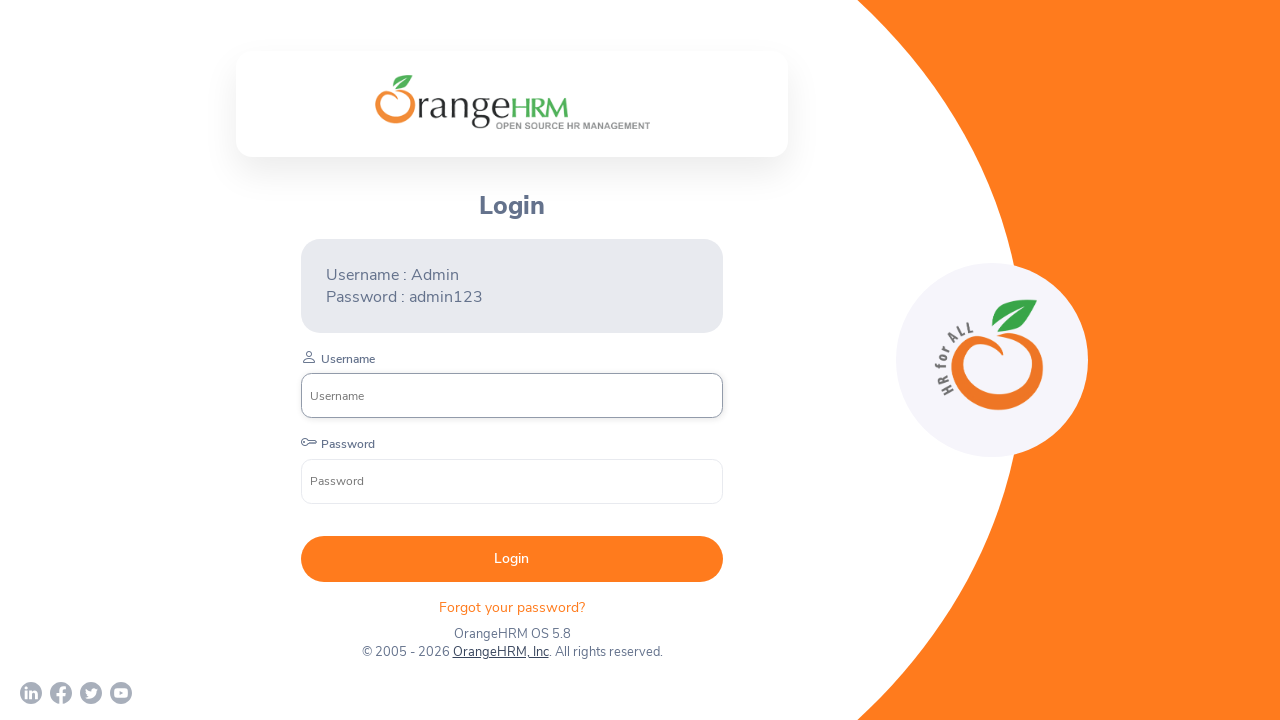

Navigated to OrangeHRM demo site
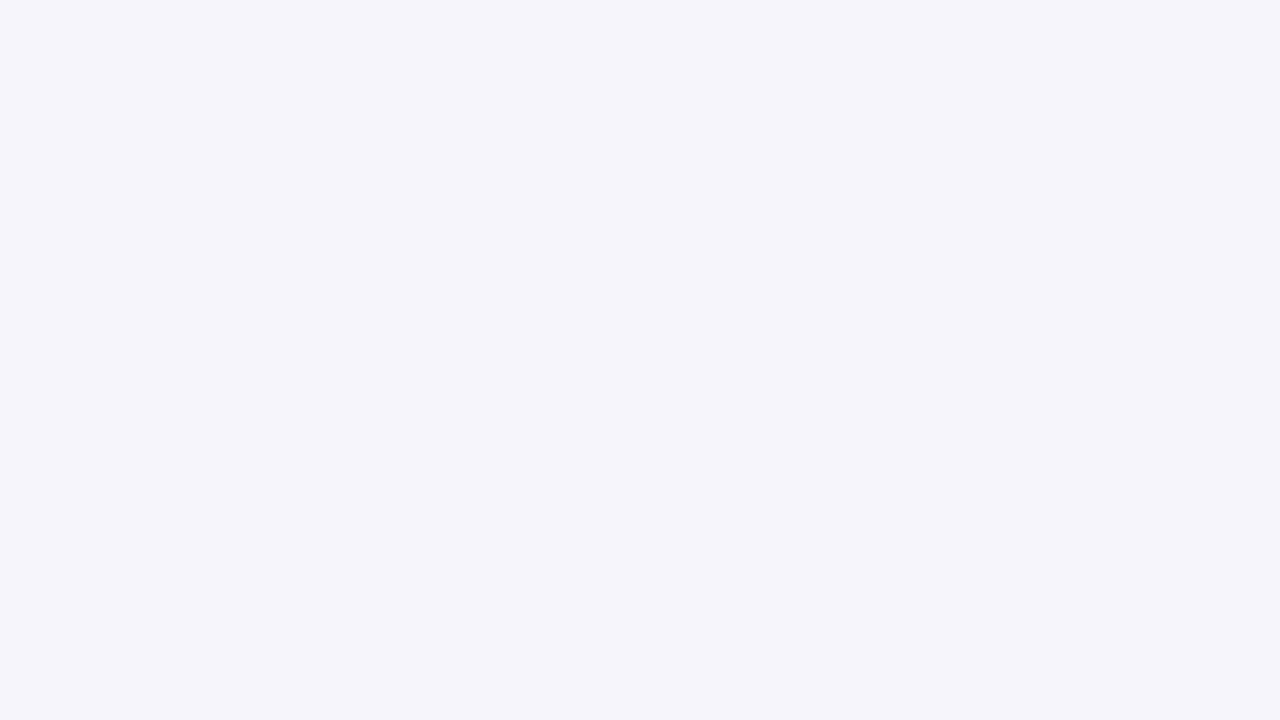

Verified home page title is 'OrangeHRM'
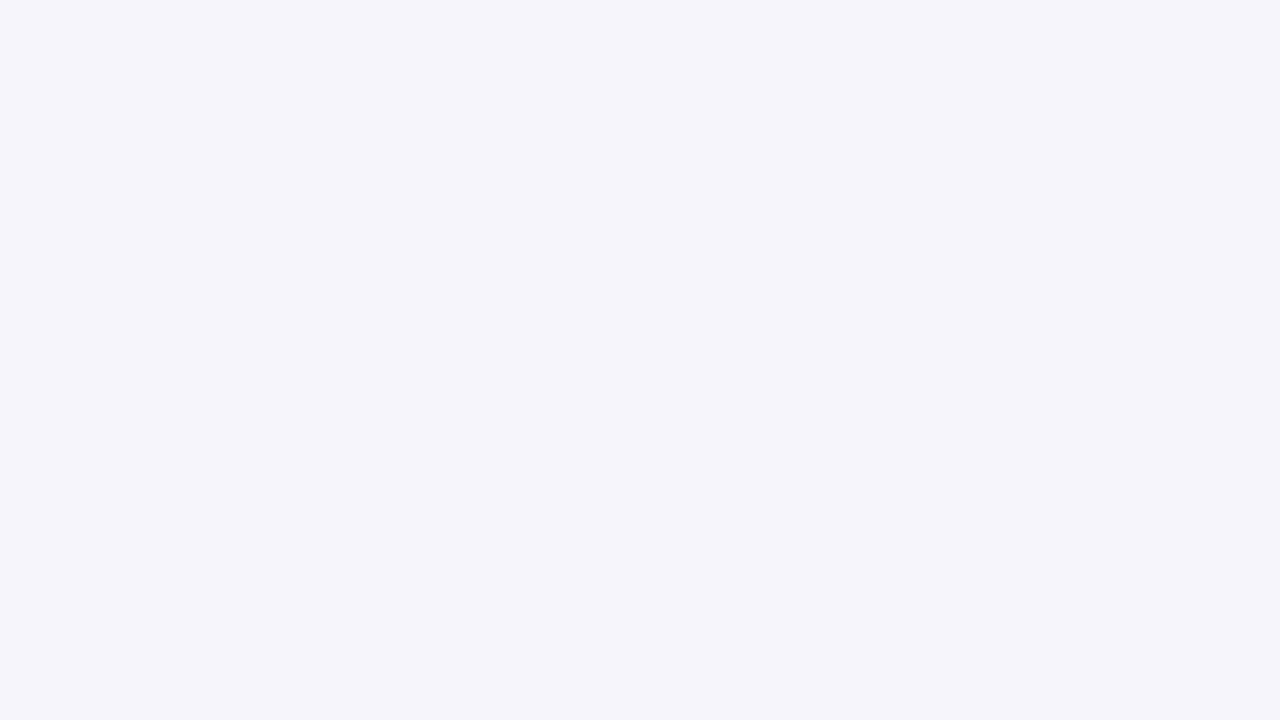

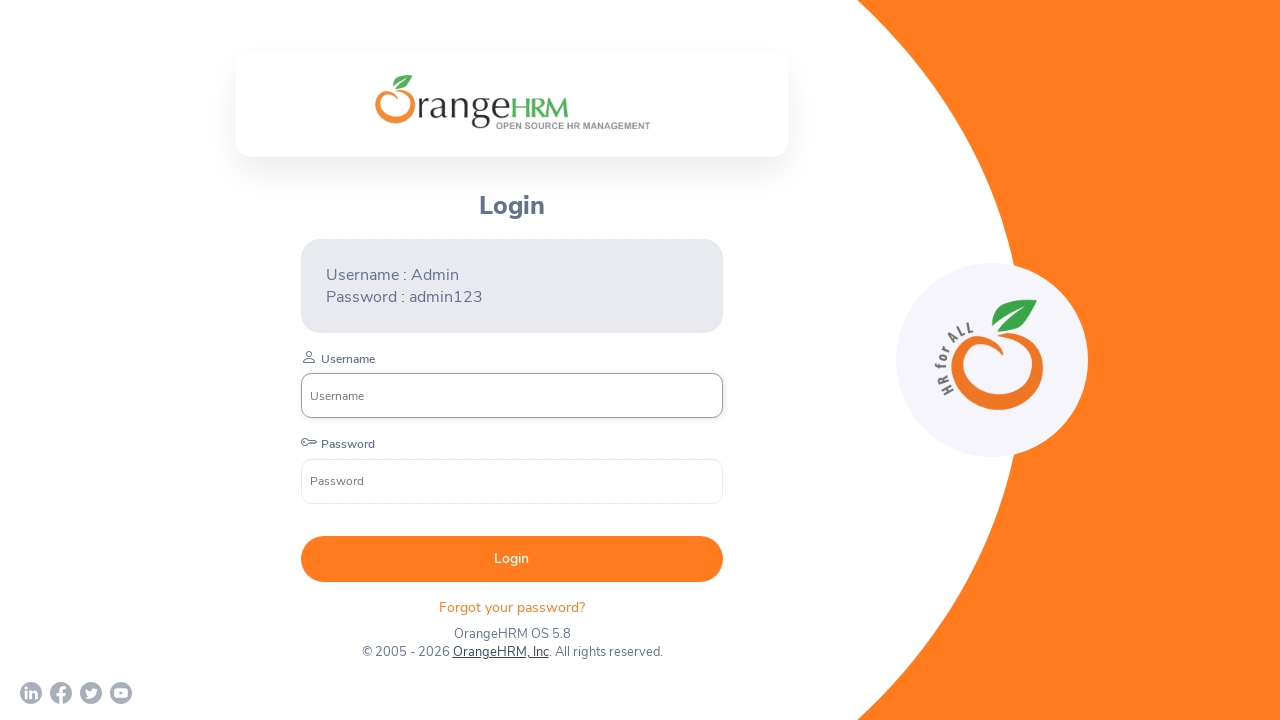